Tests table sorting functionality on the Email column by clicking the header and verifying alphabetical sort

Starting URL: http://the-internet.herokuapp.com/tables

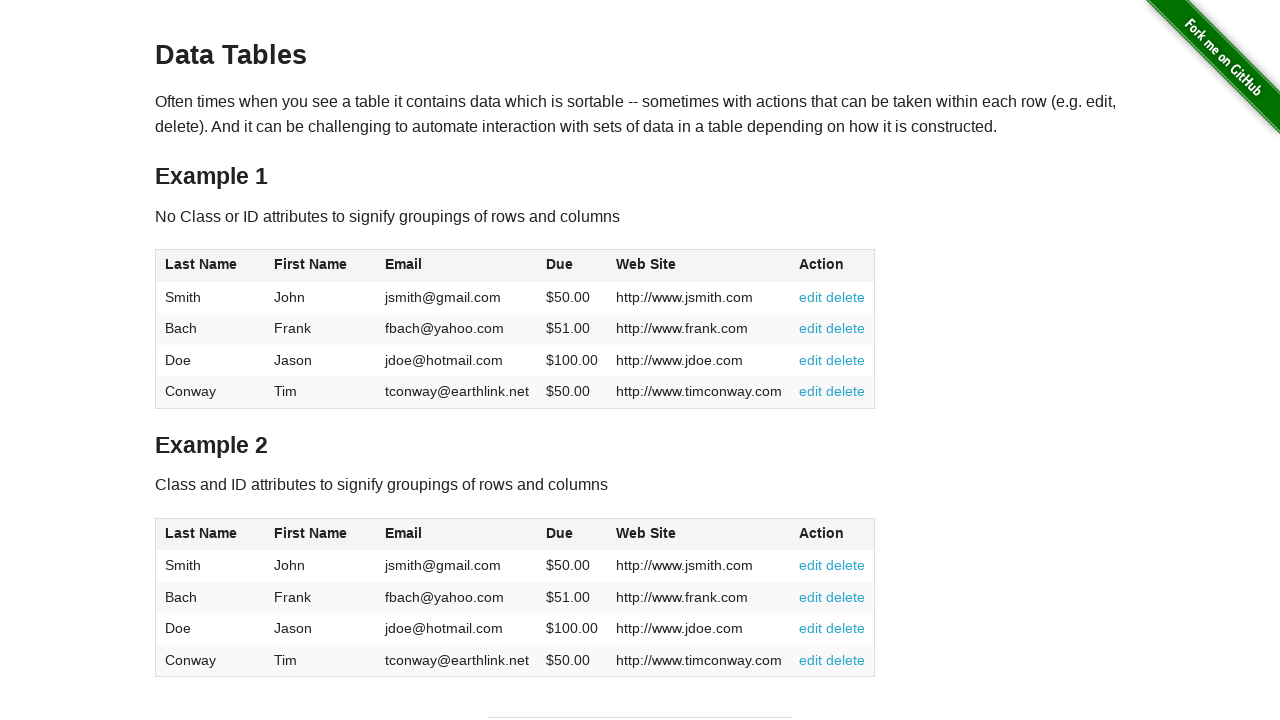

Clicked Email column header to sort at (457, 266) on #table1 thead tr th:nth-of-type(3)
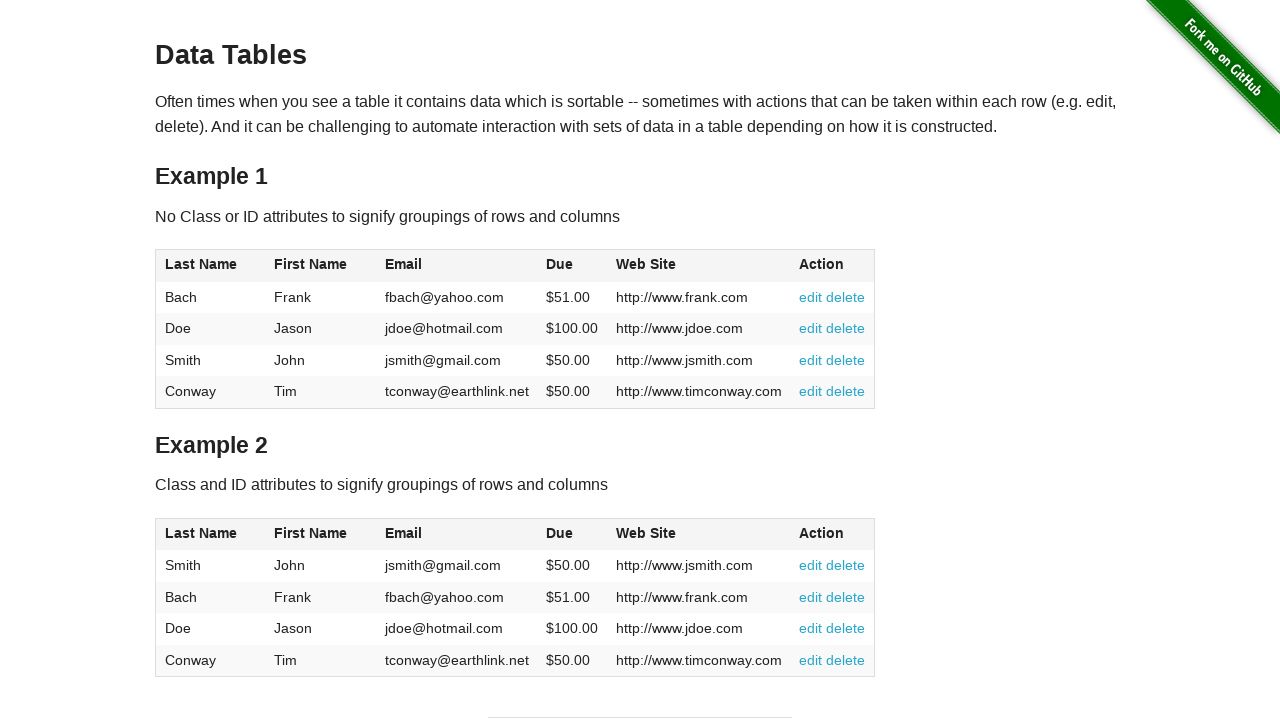

Table data loaded after sort
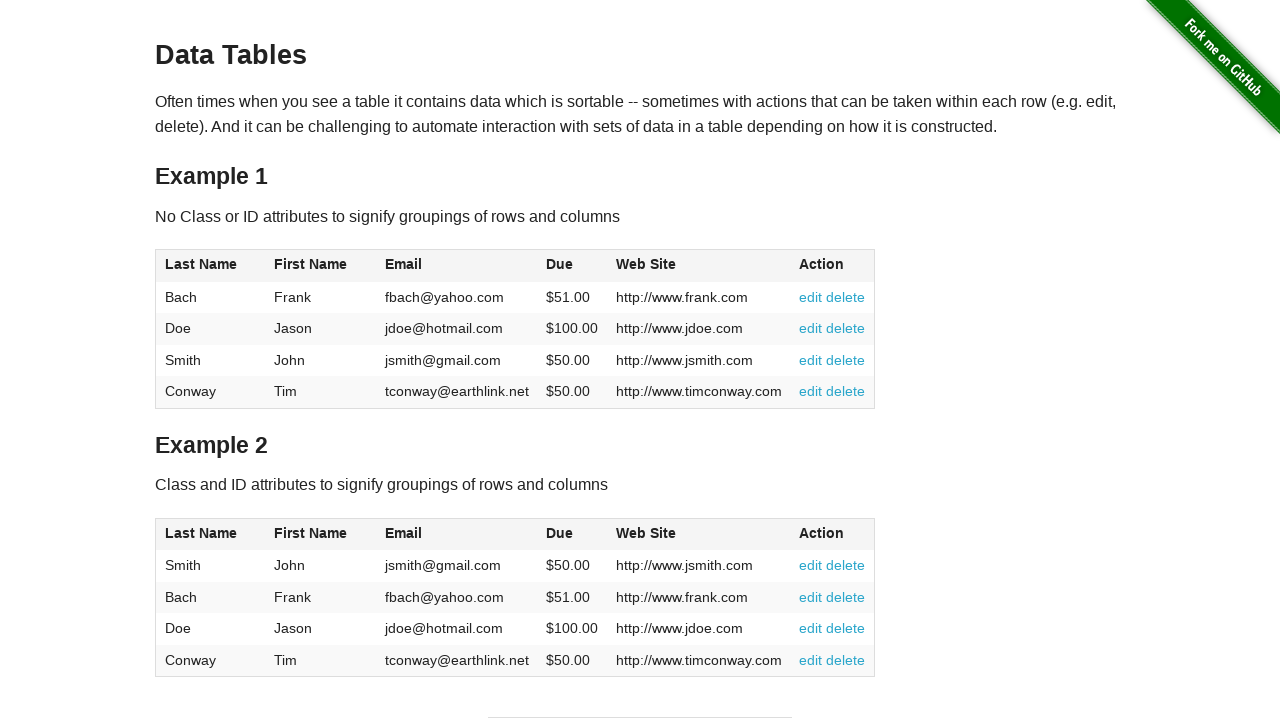

Retrieved all Email column values from table
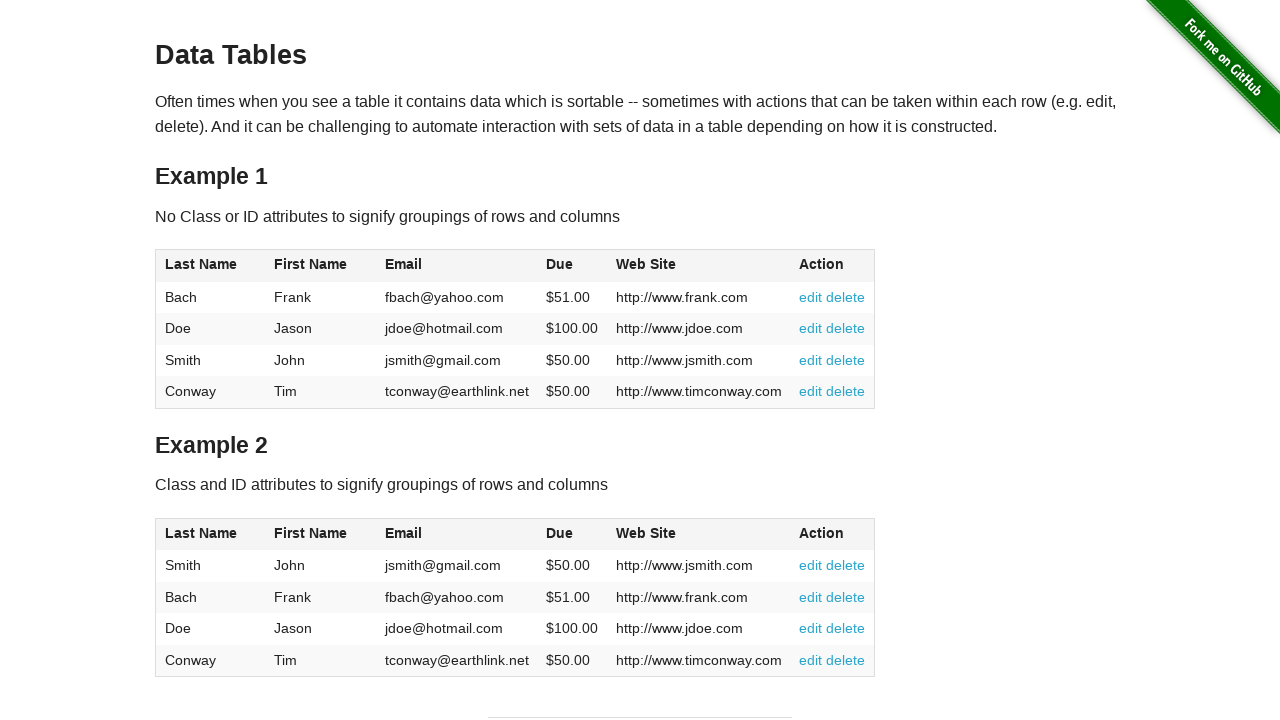

Verified Email column is sorted in ascending alphabetical order
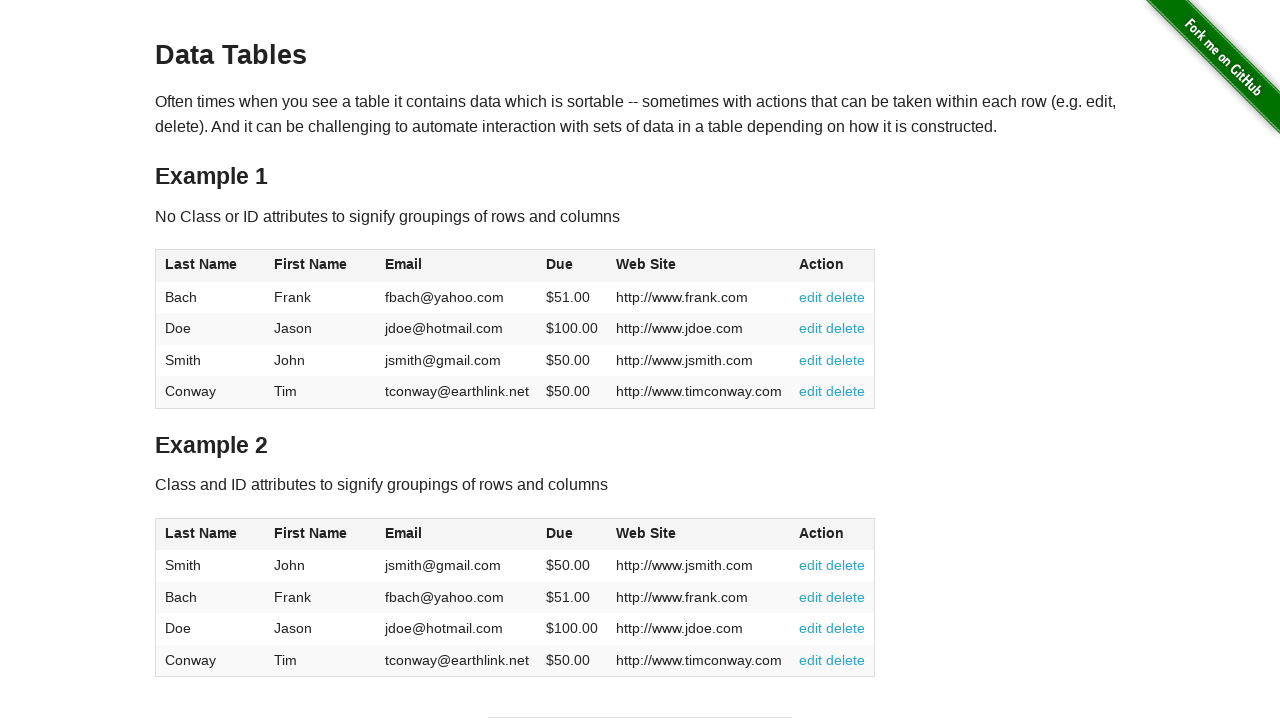

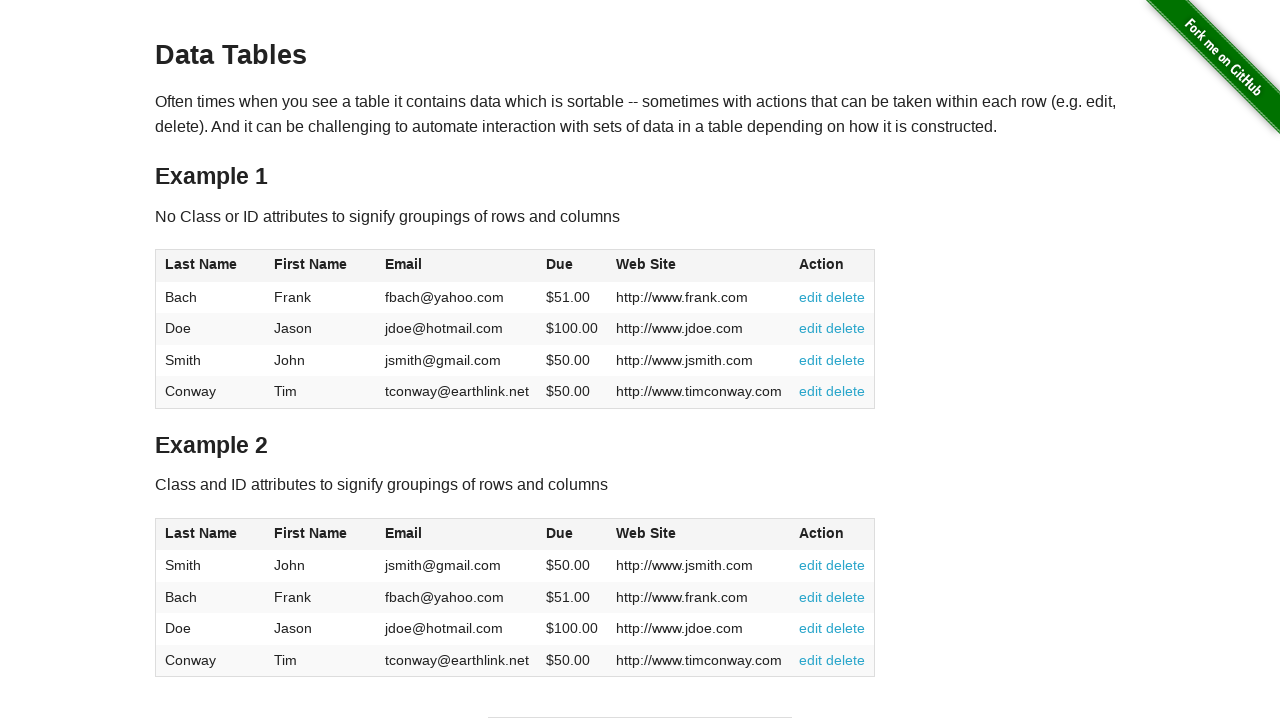